Tests login form validation by clicking the submit button without entering credentials and verifying that an error message is displayed indicating incorrect username or password.

Starting URL: https://thinking-tester-contact-list.herokuapp.com/

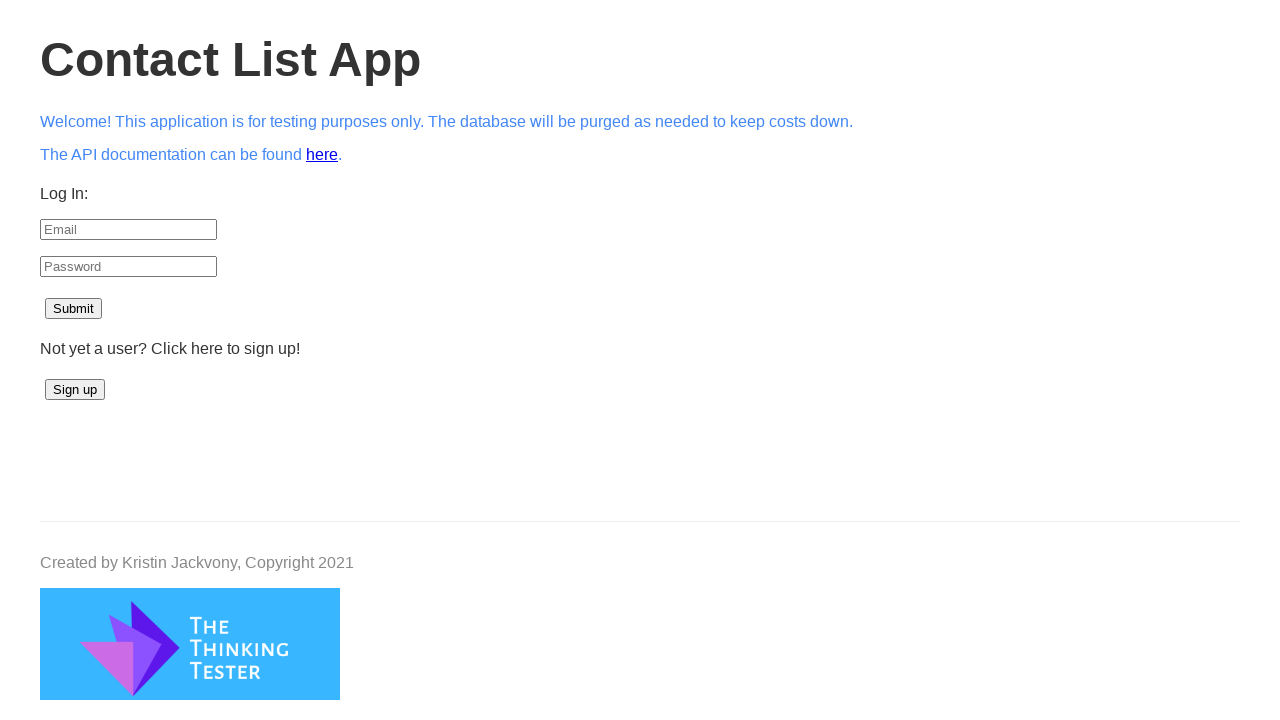

Clicked submit button without entering credentials at (74, 309) on #submit
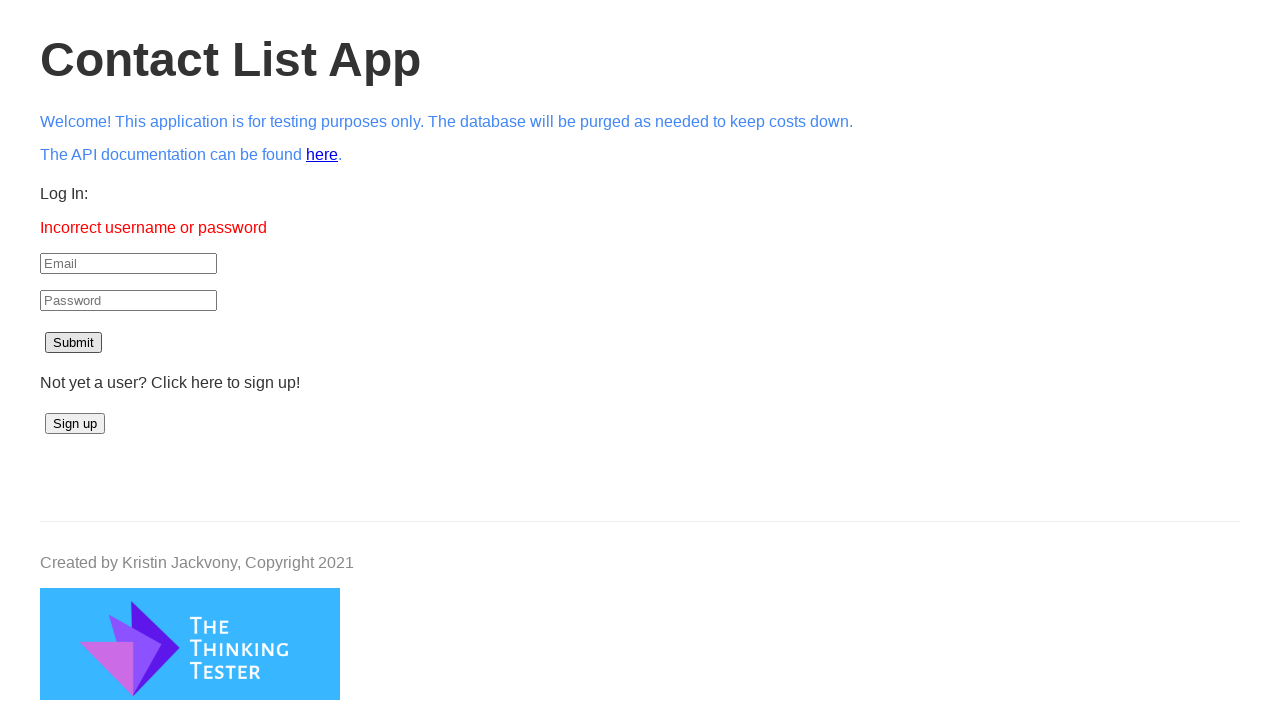

Error message element became visible
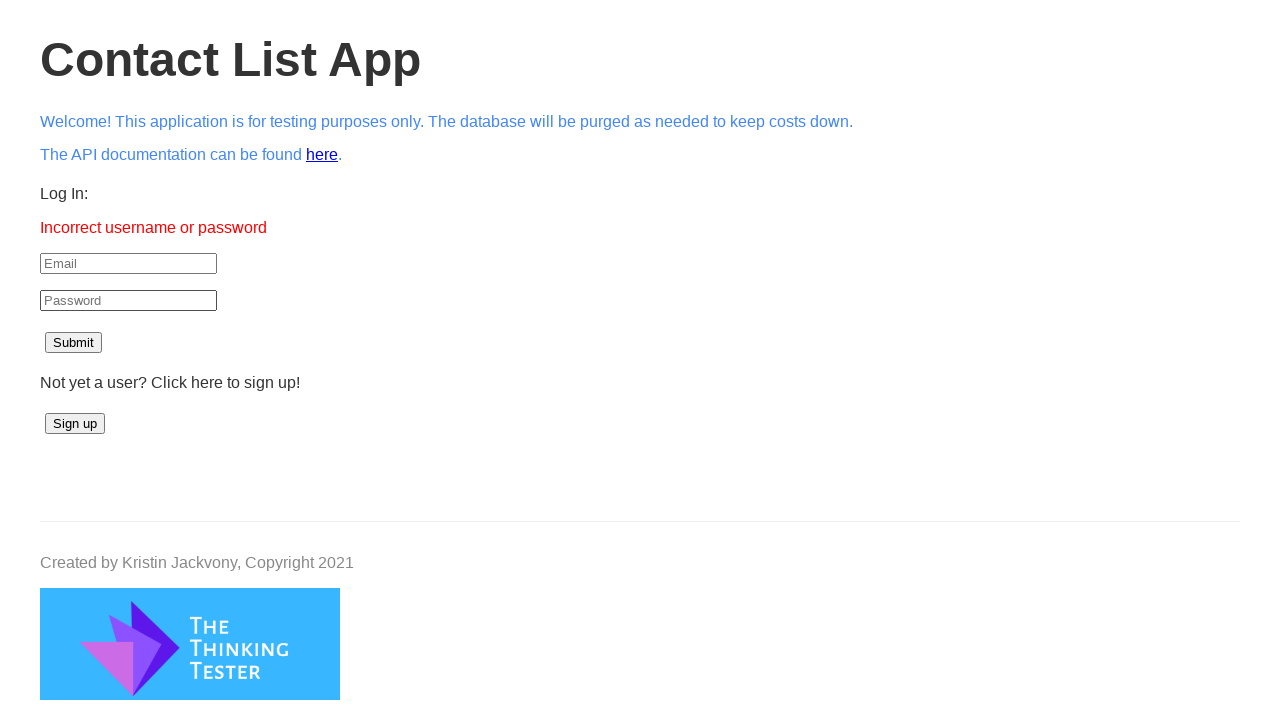

Retrieved error message text: 'Incorrect username or password'
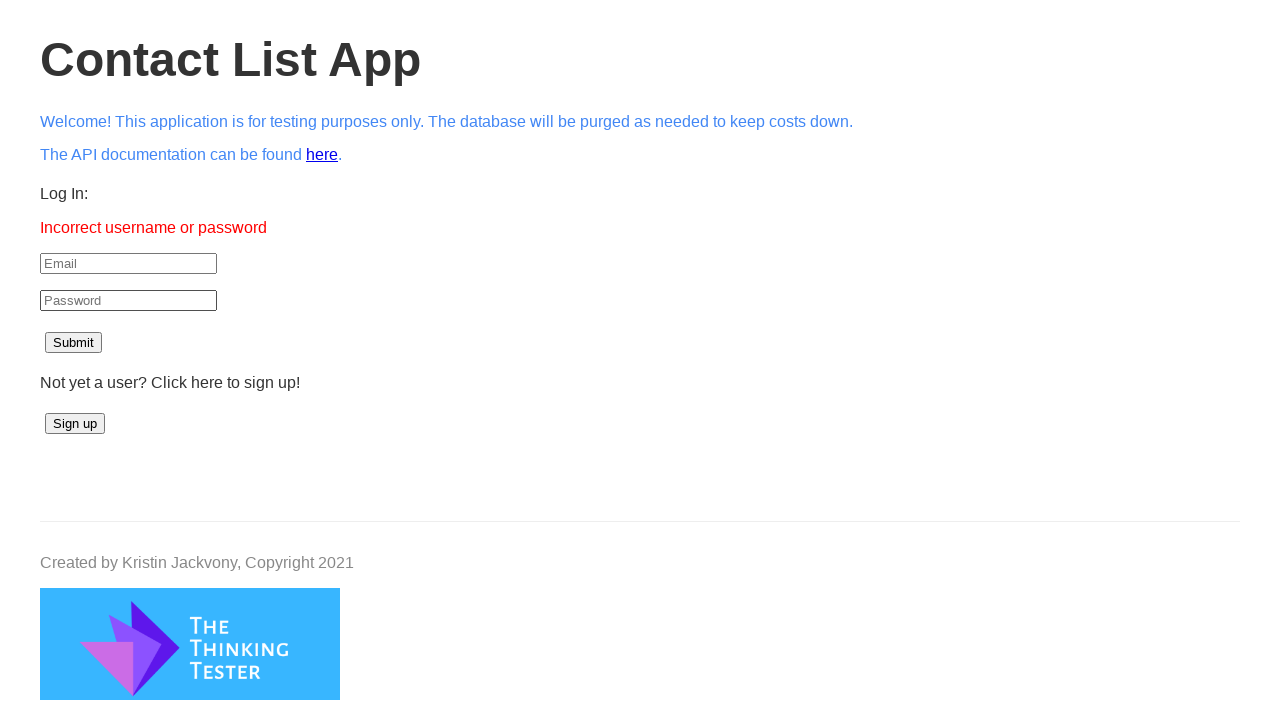

Verified error message displays 'Incorrect username or password'
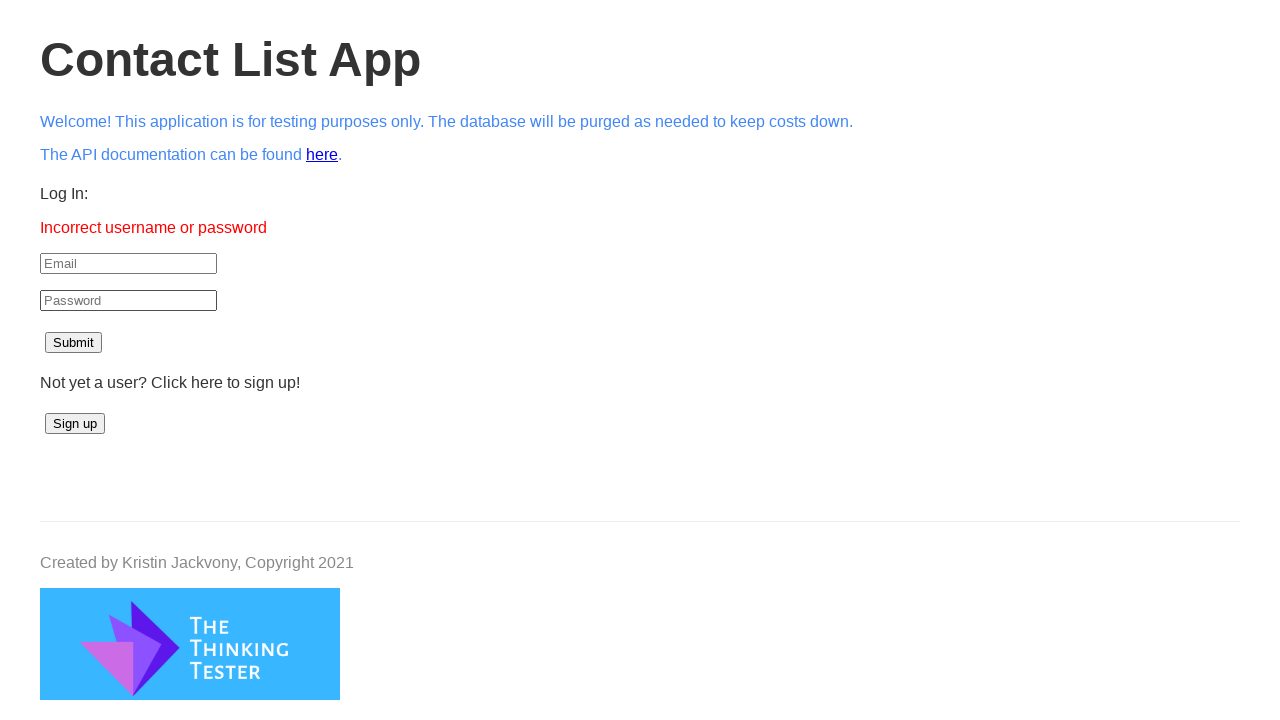

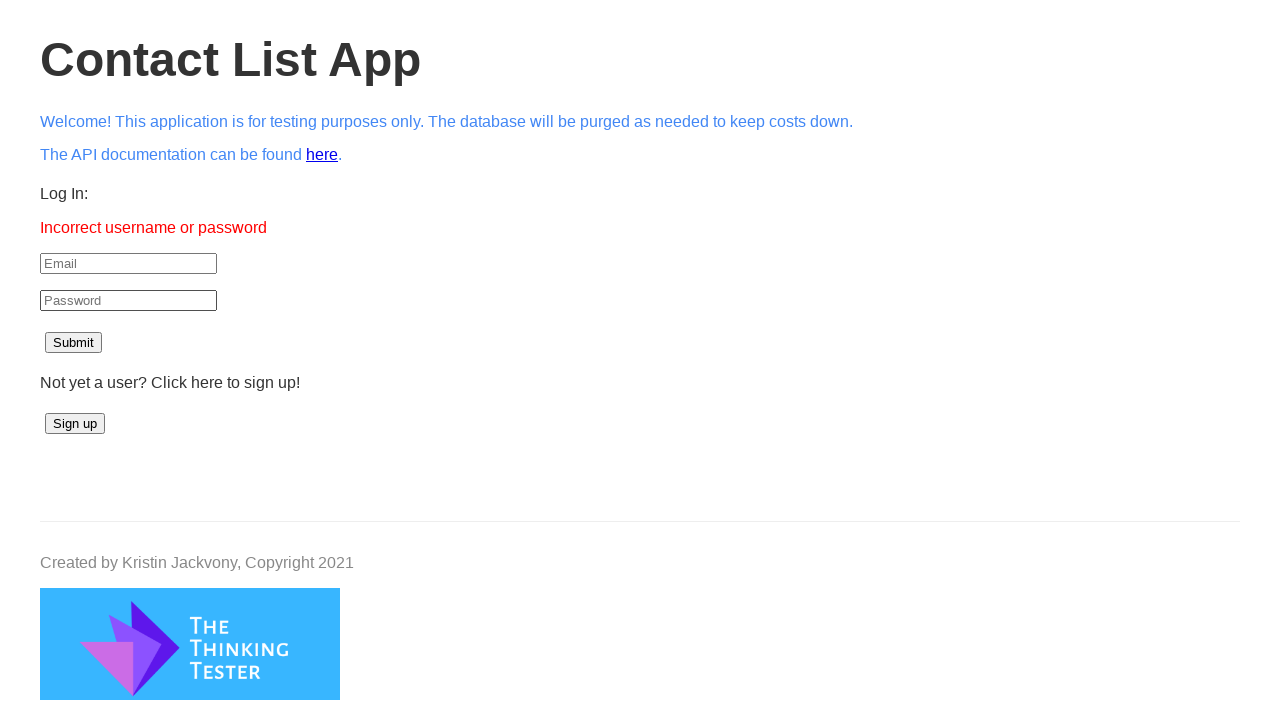